Navigates to Test Otomasyonu website and verifies the page loads successfully

Starting URL: https://www.testotomasyonu.com

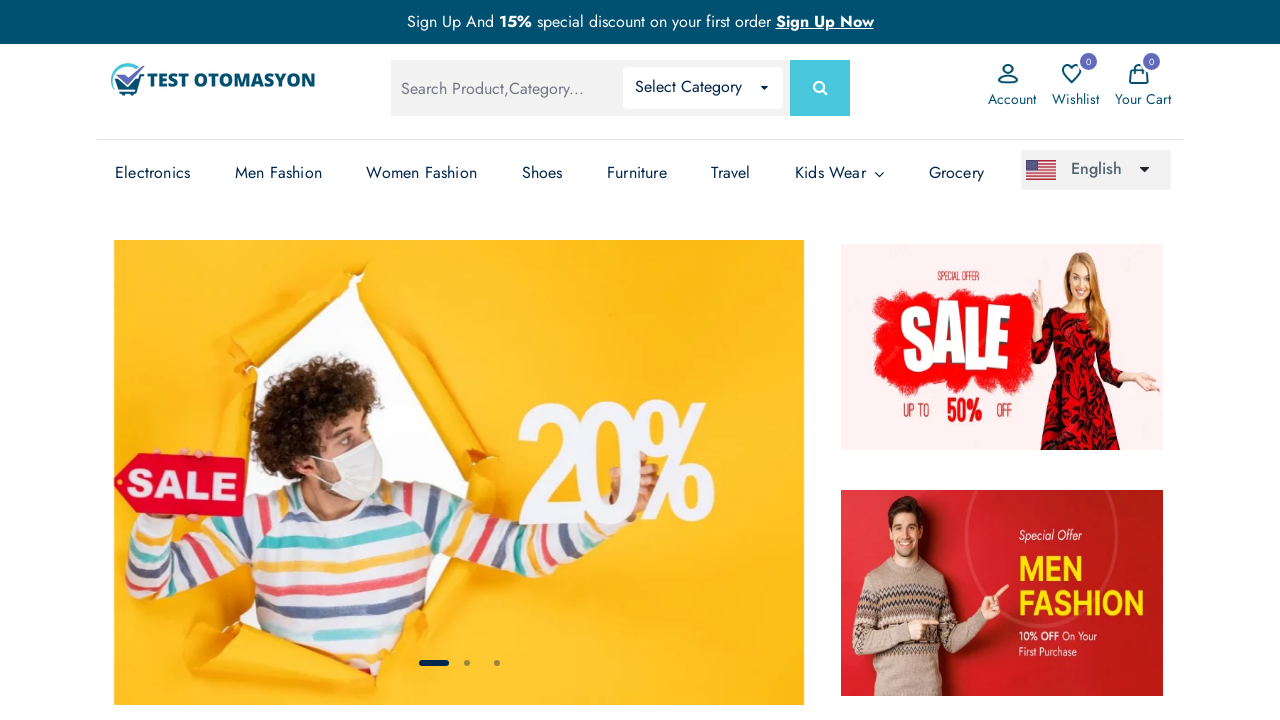

Navigated to Test Otomasyonu website and waited for network to be idle
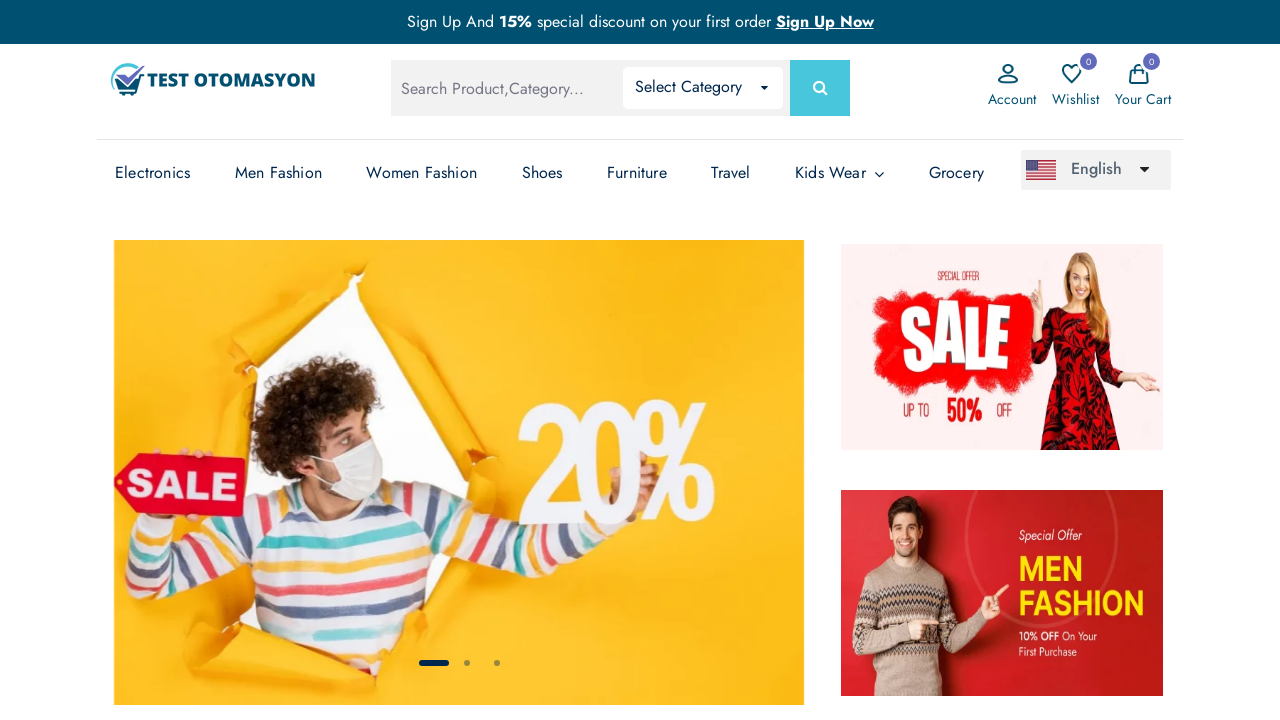

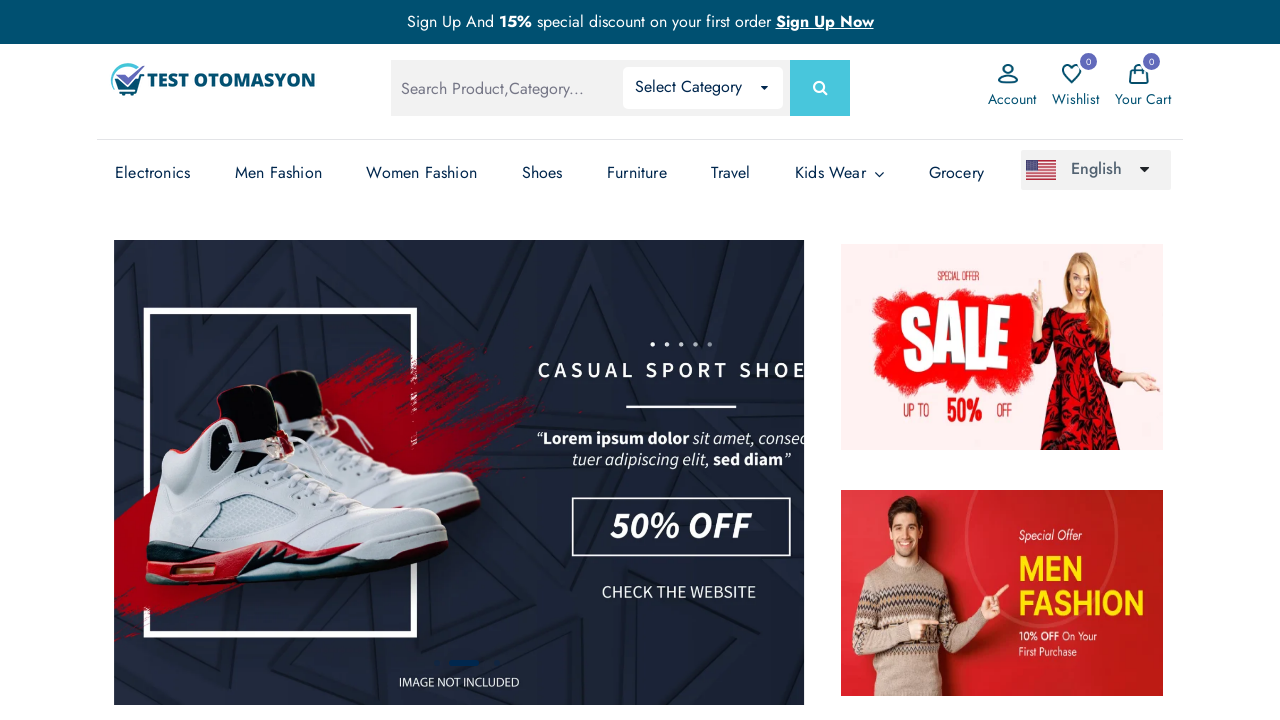